Tests opening a new window by clicking a button, switching to the new window, and verifying that it contains expected document text

Starting URL: https://skryabin.com/market/quote.html

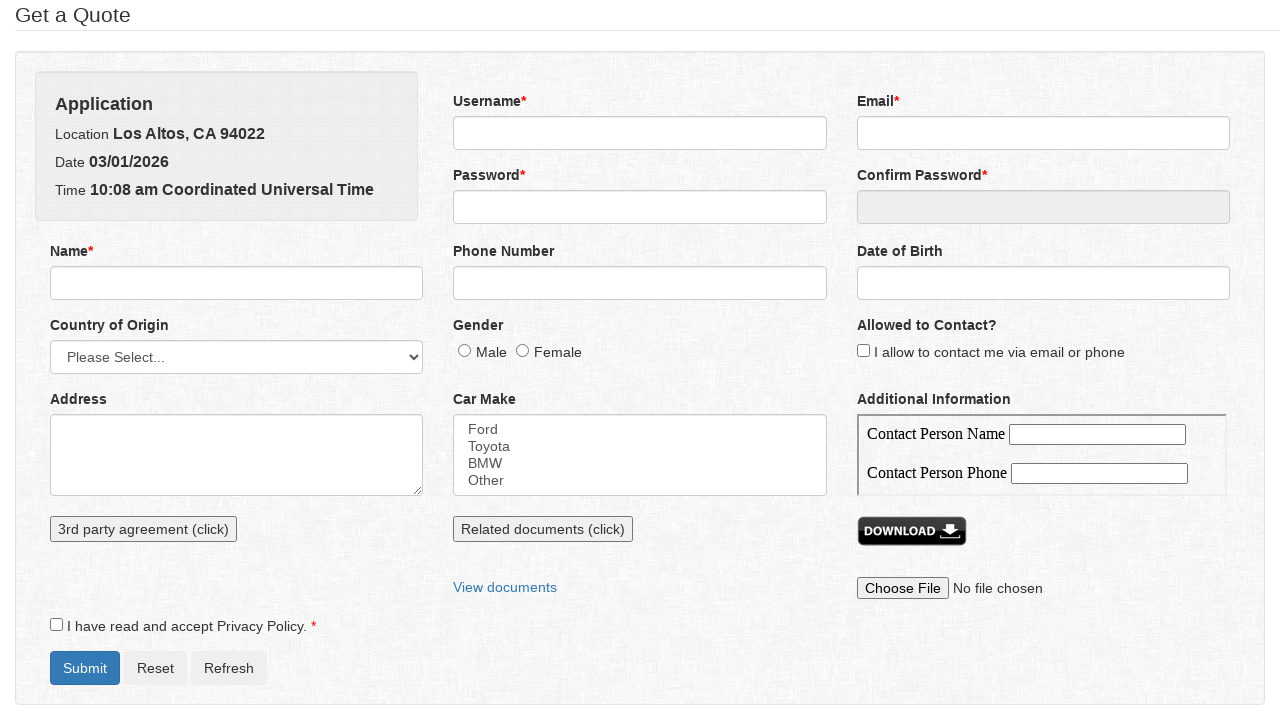

Clicked button to open new window at (543, 529) on xpath=//button[contains(@onclick,'new')]
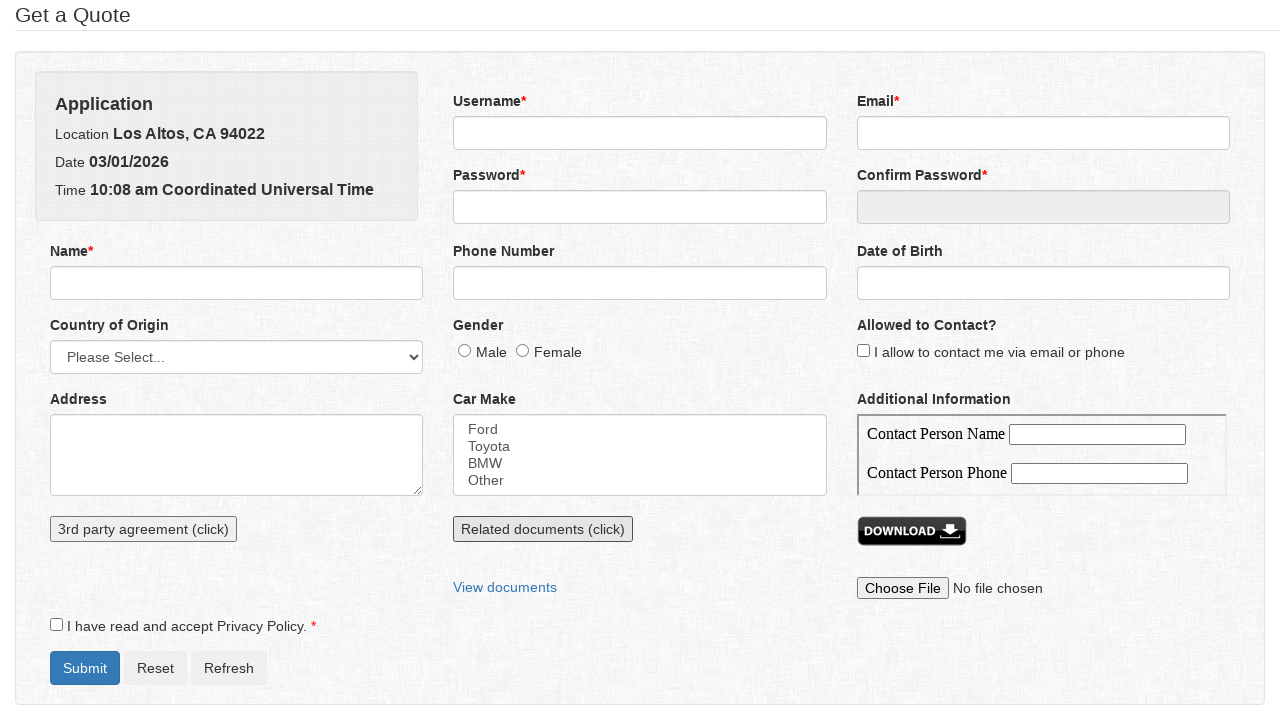

New window opened and captured
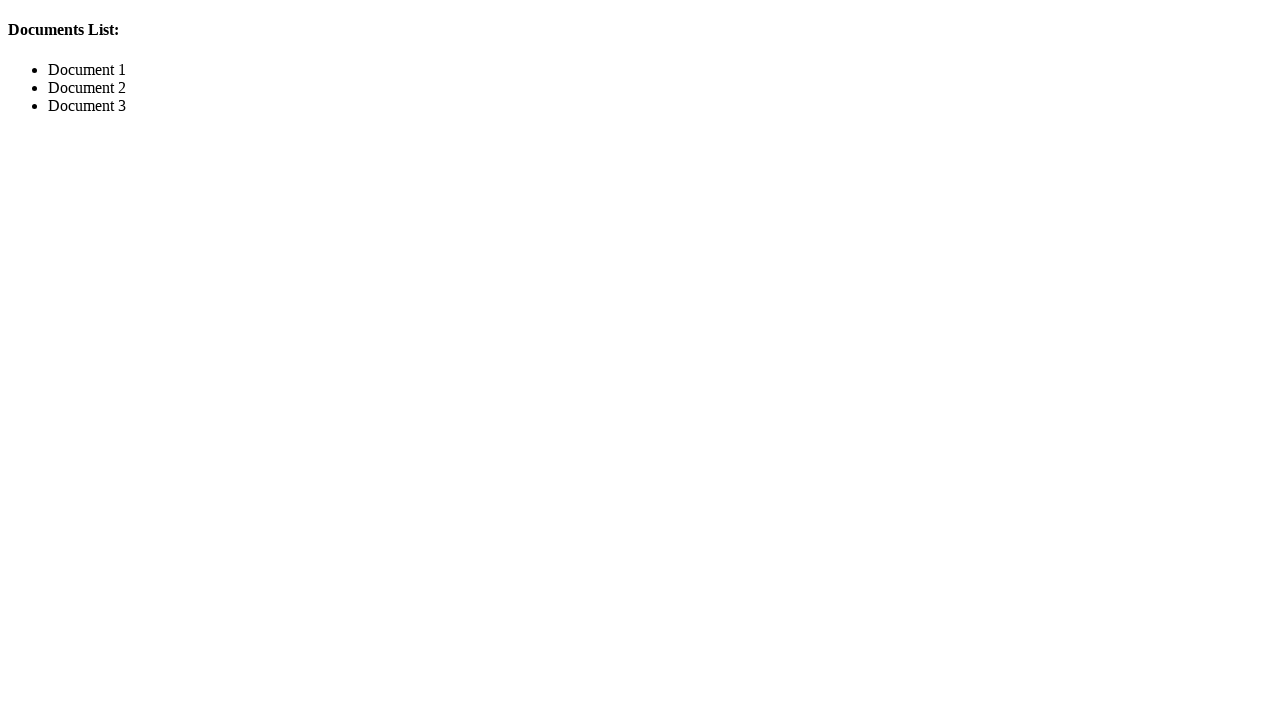

New window page loaded completely
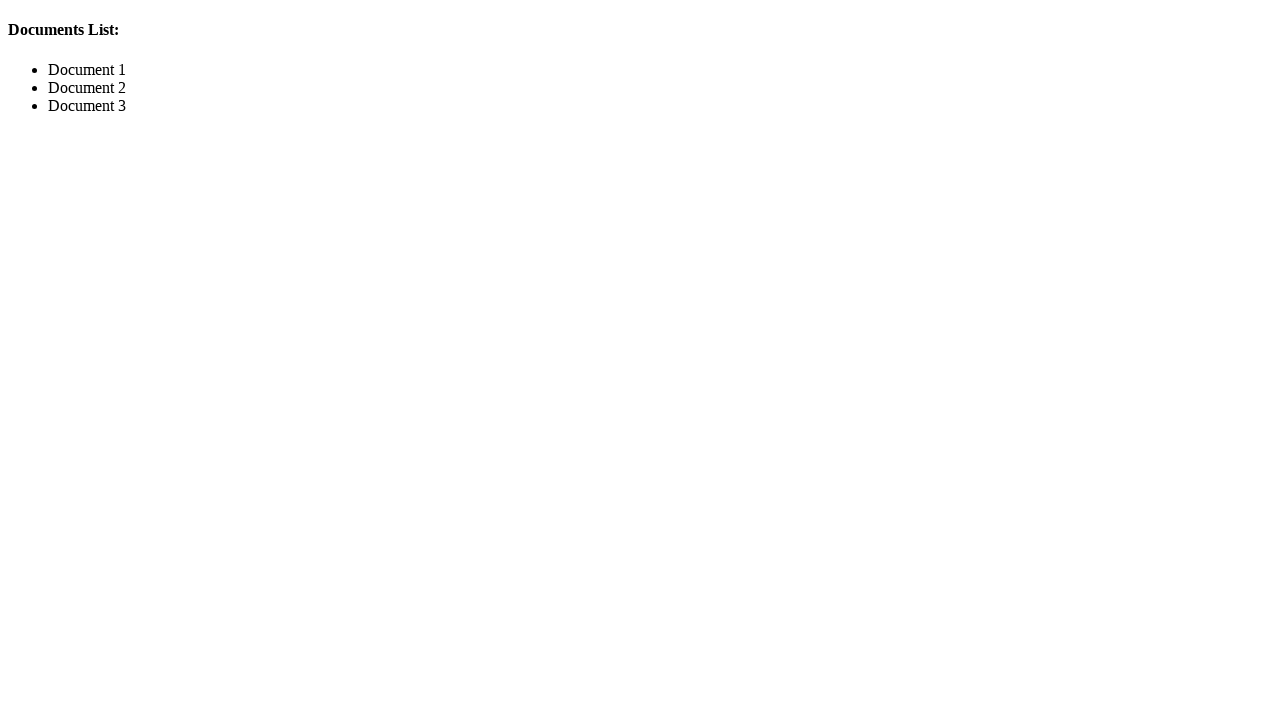

Retrieved document list text from new window
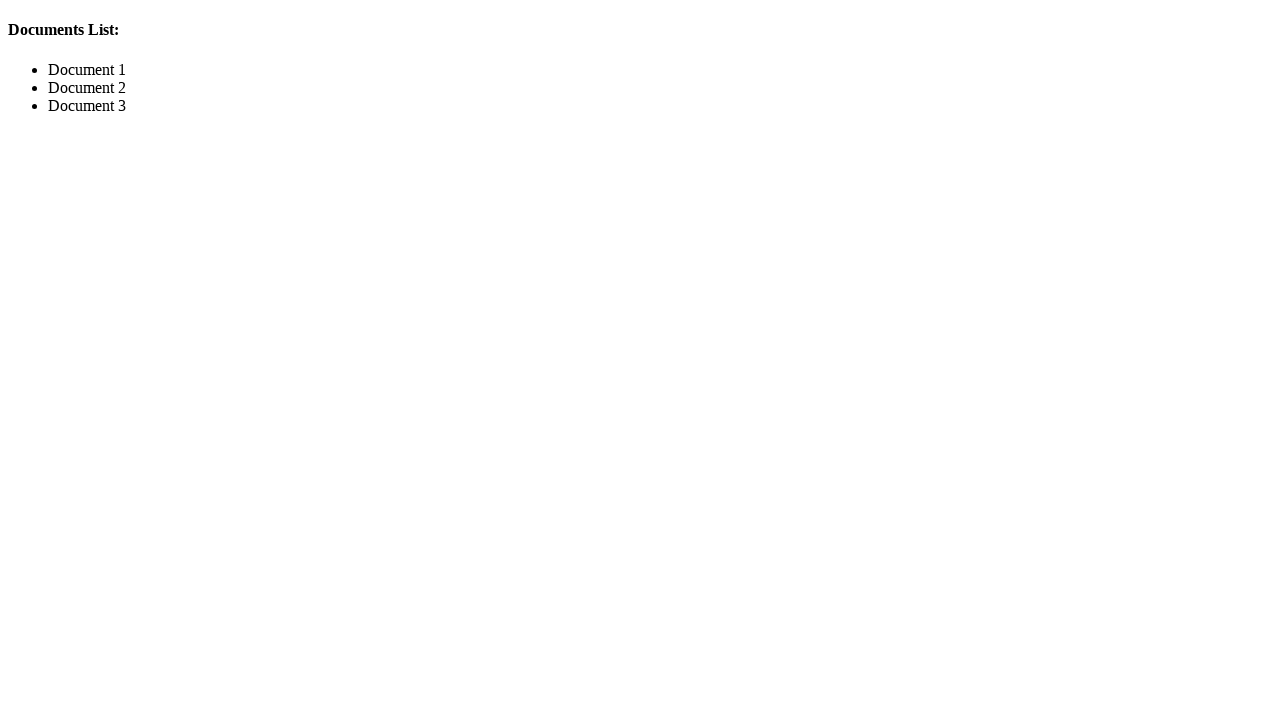

Verified that 'Document 2' is present in the document list
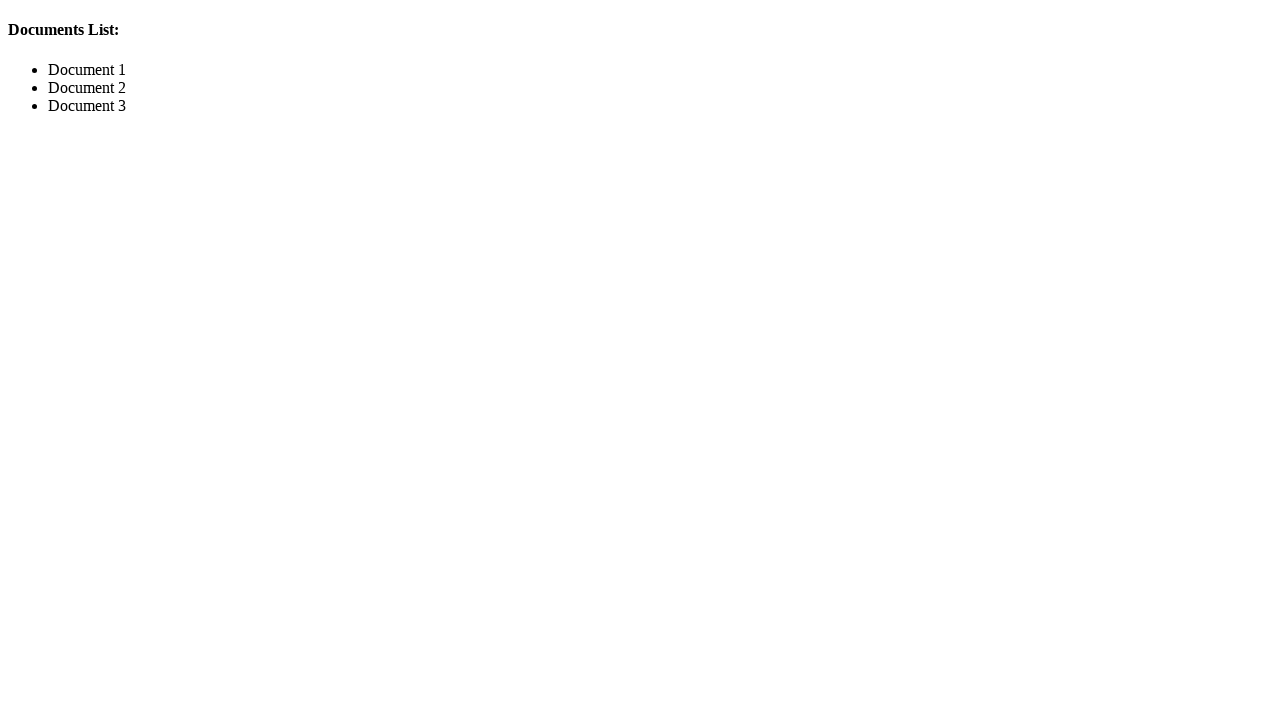

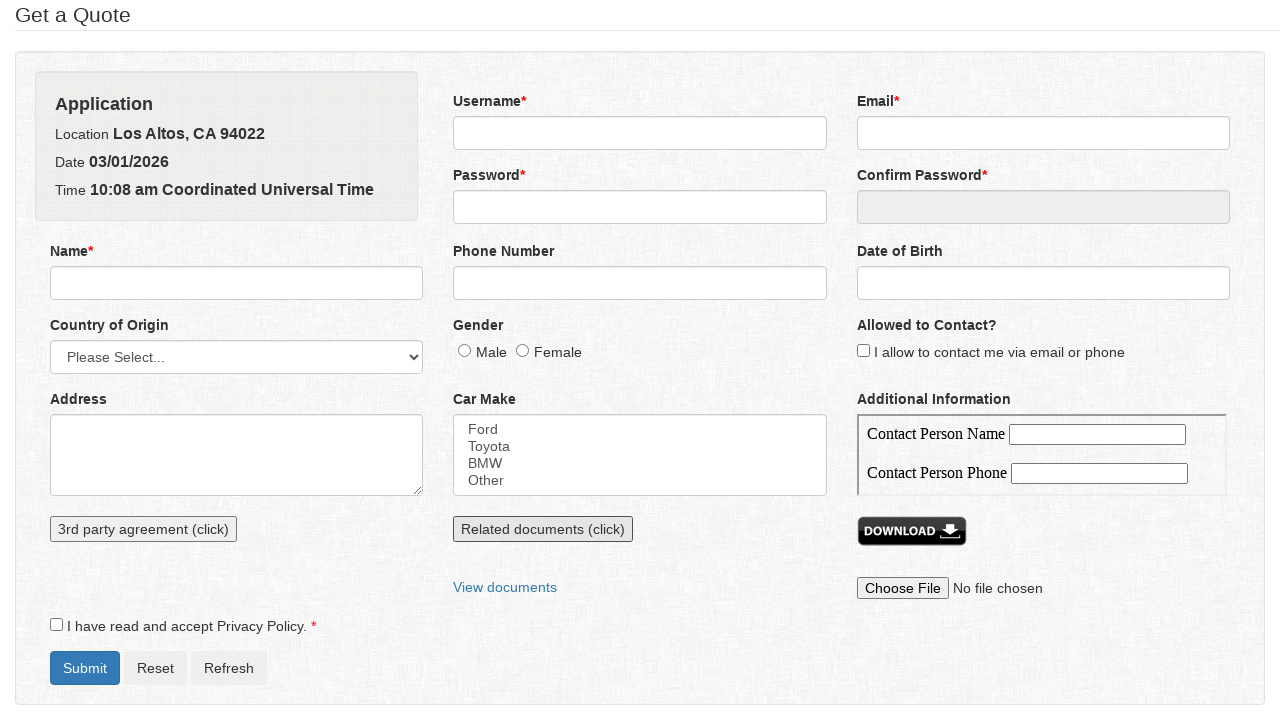